Tests un-marking todo items that were previously marked as complete

Starting URL: https://demo.playwright.dev/todomvc

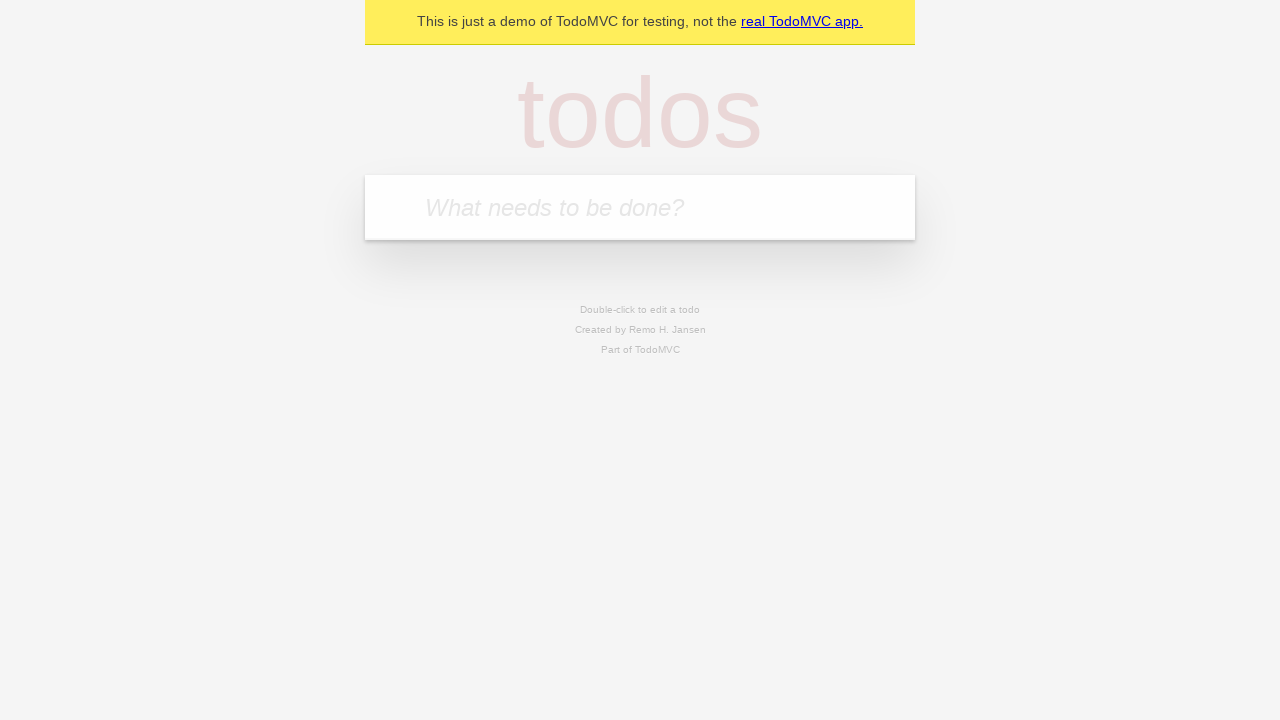

Filled todo input with 'buy some cheese' on internal:attr=[placeholder="What needs to be done?"i]
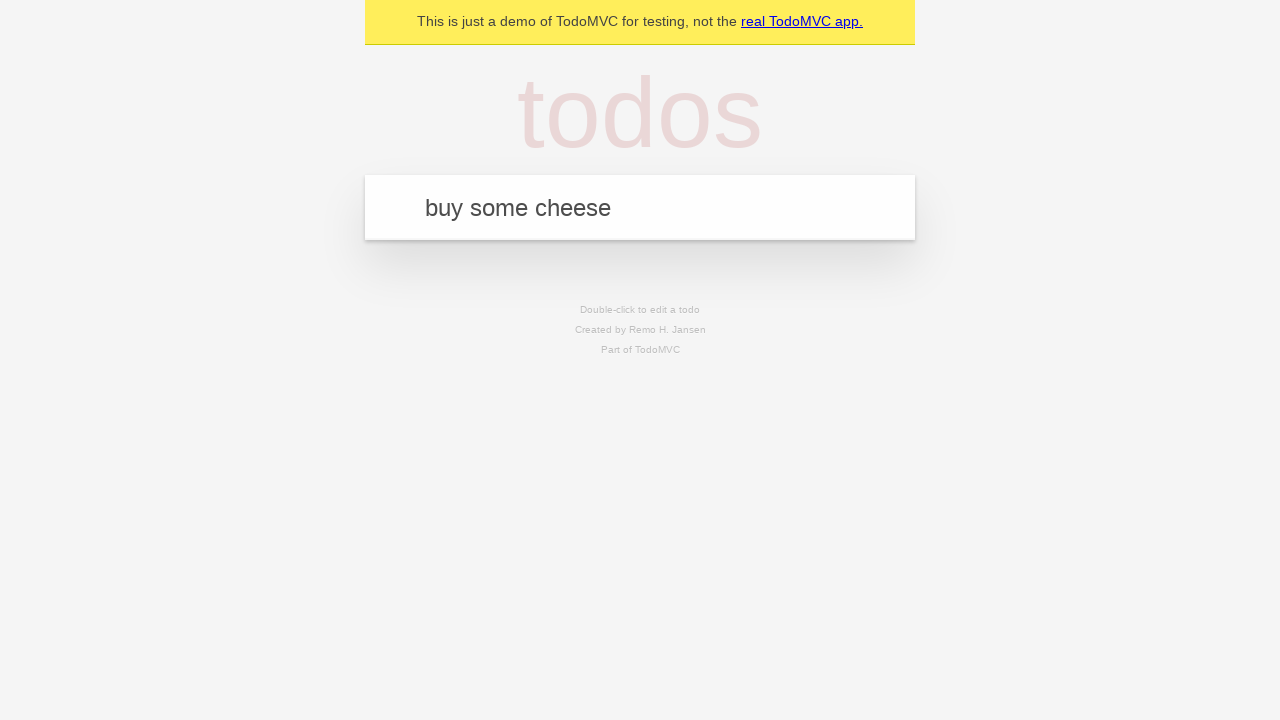

Pressed Enter to create first todo item on internal:attr=[placeholder="What needs to be done?"i]
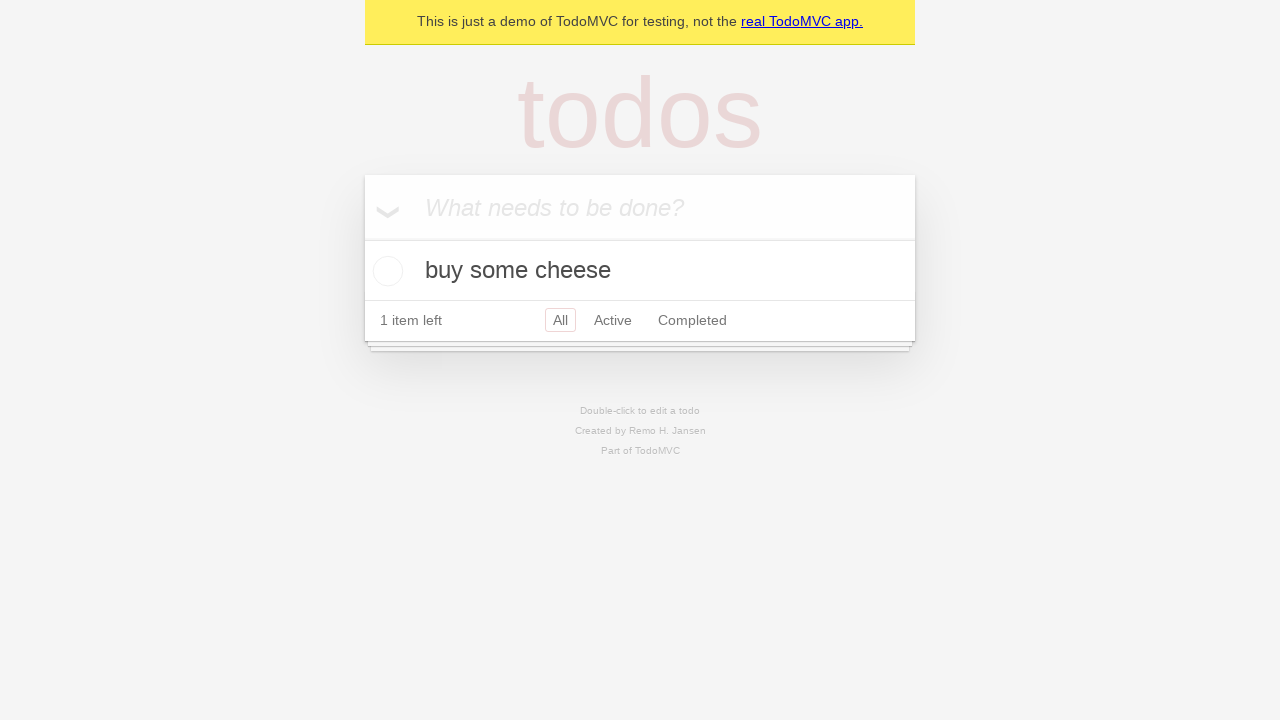

Filled todo input with 'feed the cat' on internal:attr=[placeholder="What needs to be done?"i]
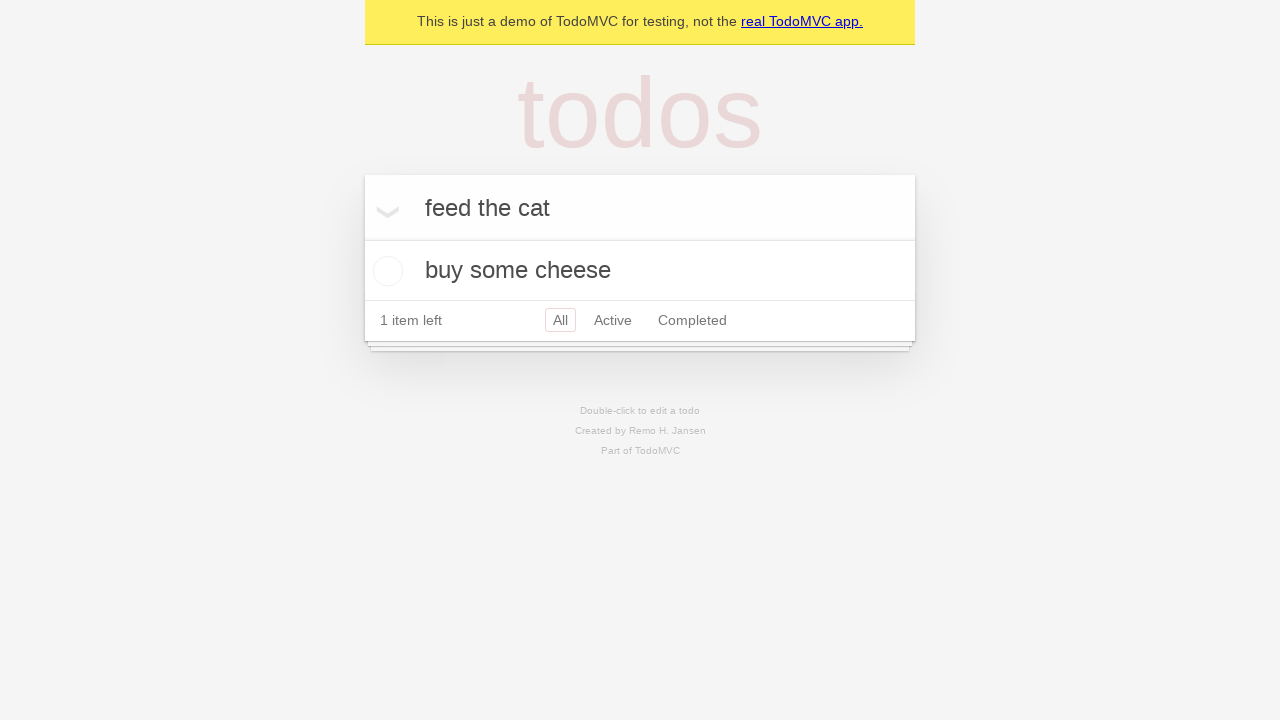

Pressed Enter to create second todo item on internal:attr=[placeholder="What needs to be done?"i]
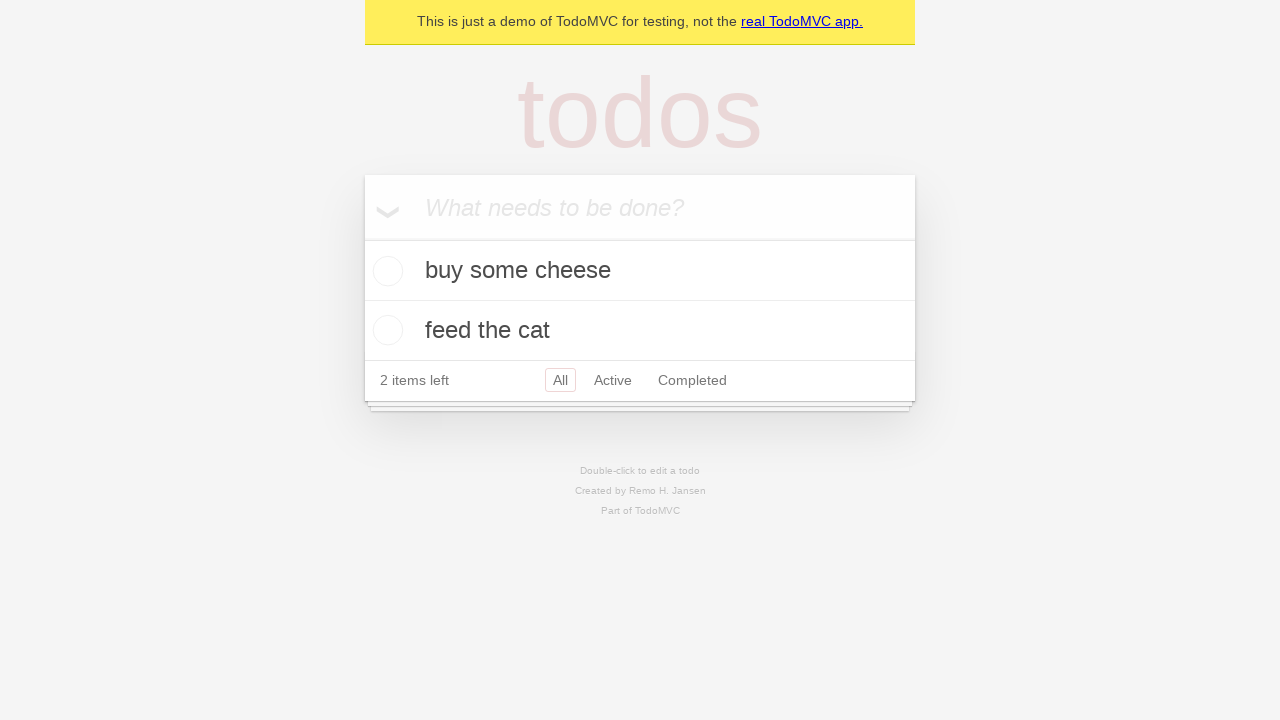

Checked the first todo item to mark it complete at (385, 271) on internal:testid=[data-testid="todo-item"s] >> nth=0 >> internal:role=checkbox
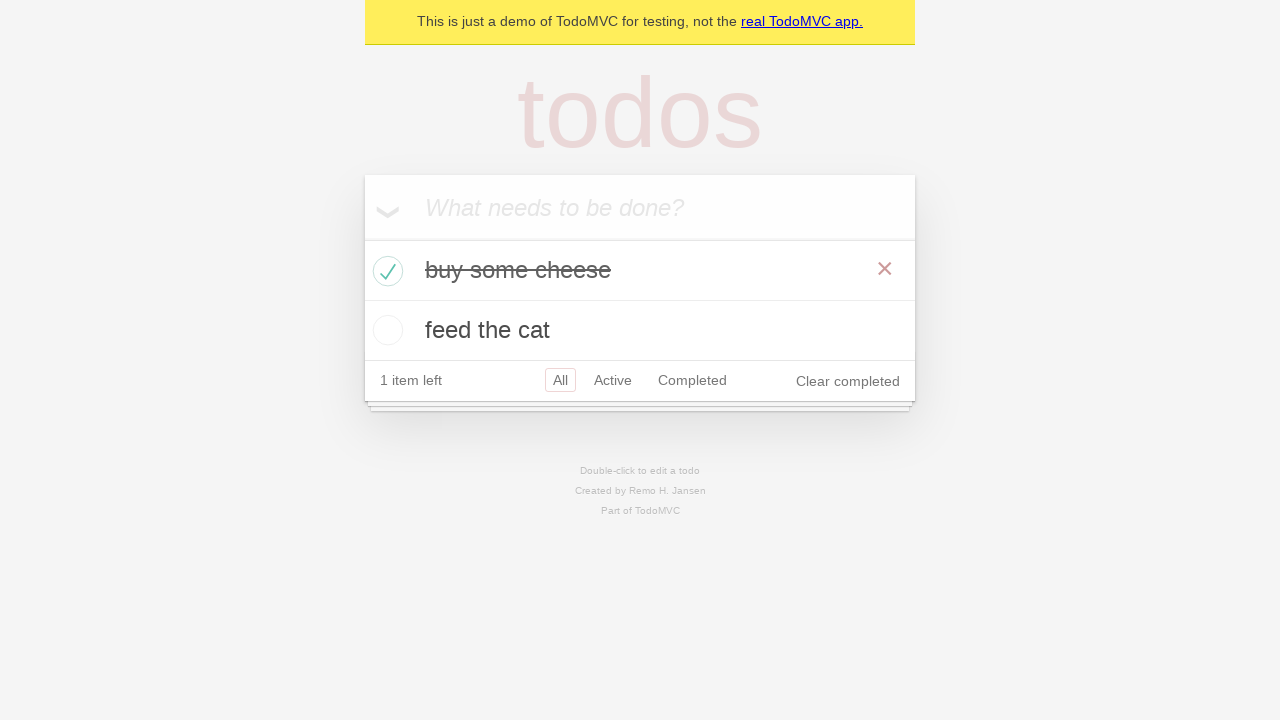

Unchecked the first todo item to mark it incomplete at (385, 271) on internal:testid=[data-testid="todo-item"s] >> nth=0 >> internal:role=checkbox
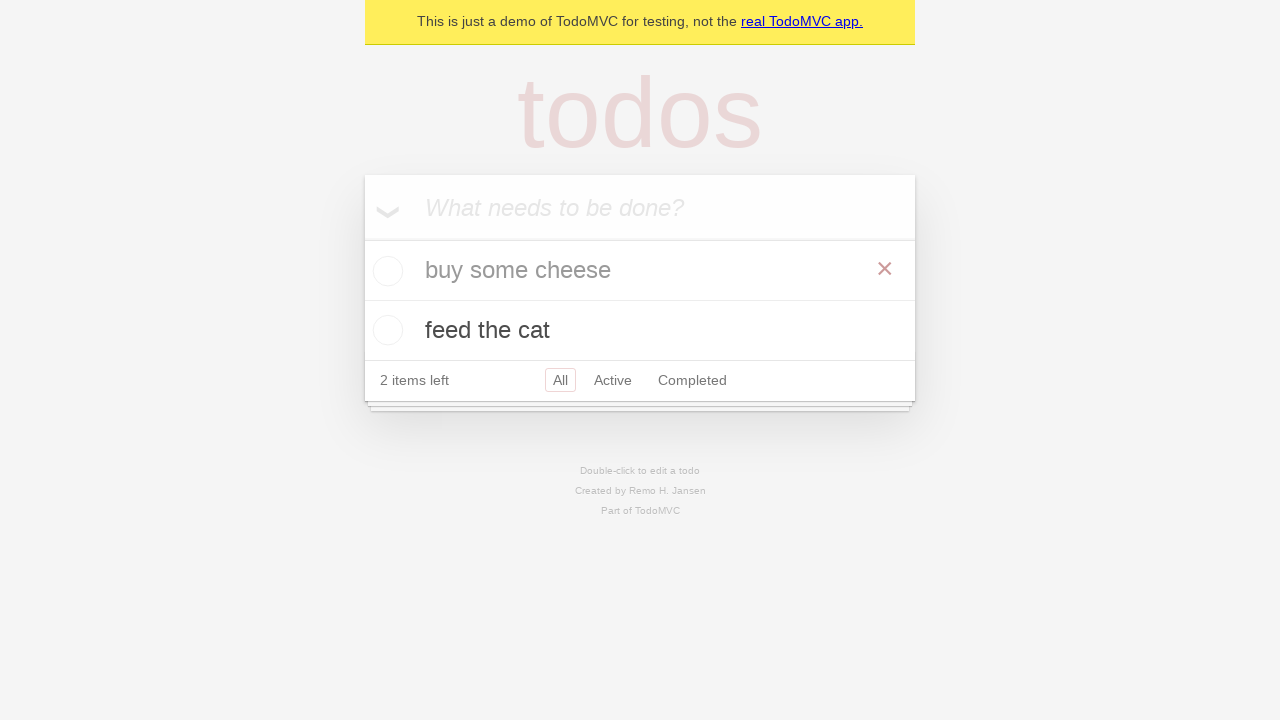

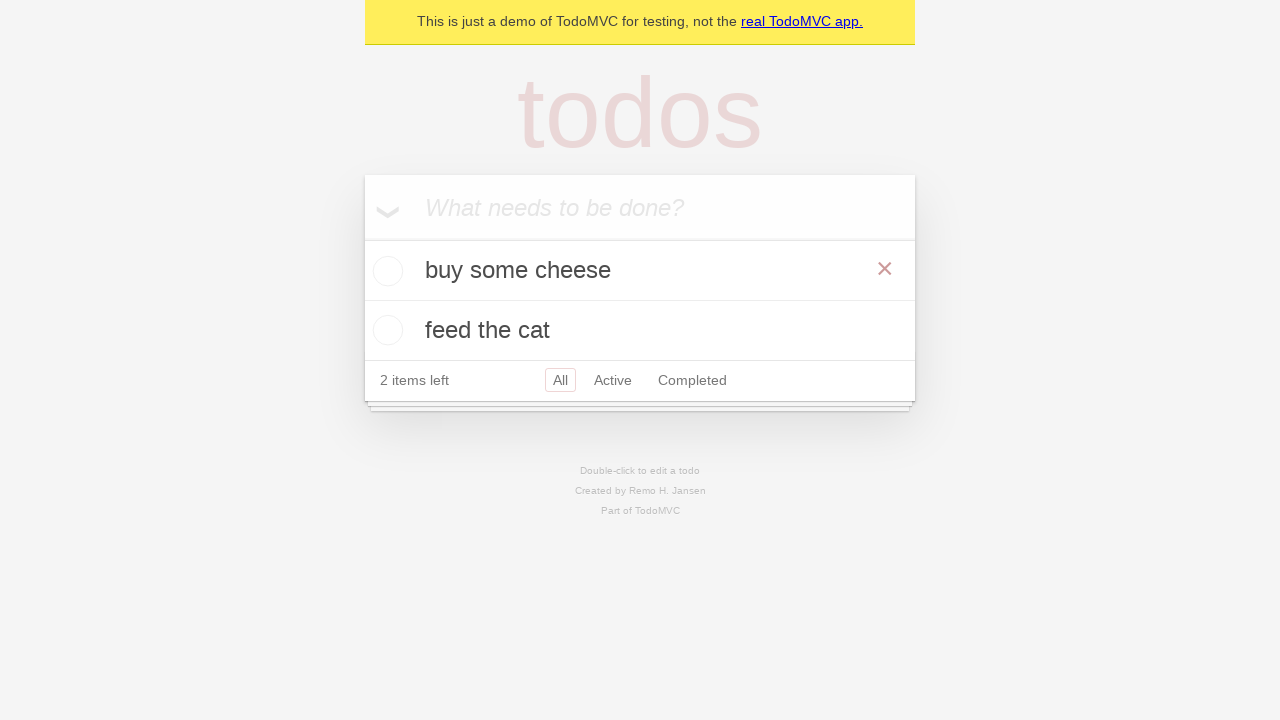